Hovers over the Manufacturing menu and verifies that subpages (Components Supply, PCB Assembly, Box Build) are visible in the dropdown.

Starting URL: https://www.dannie.cc/

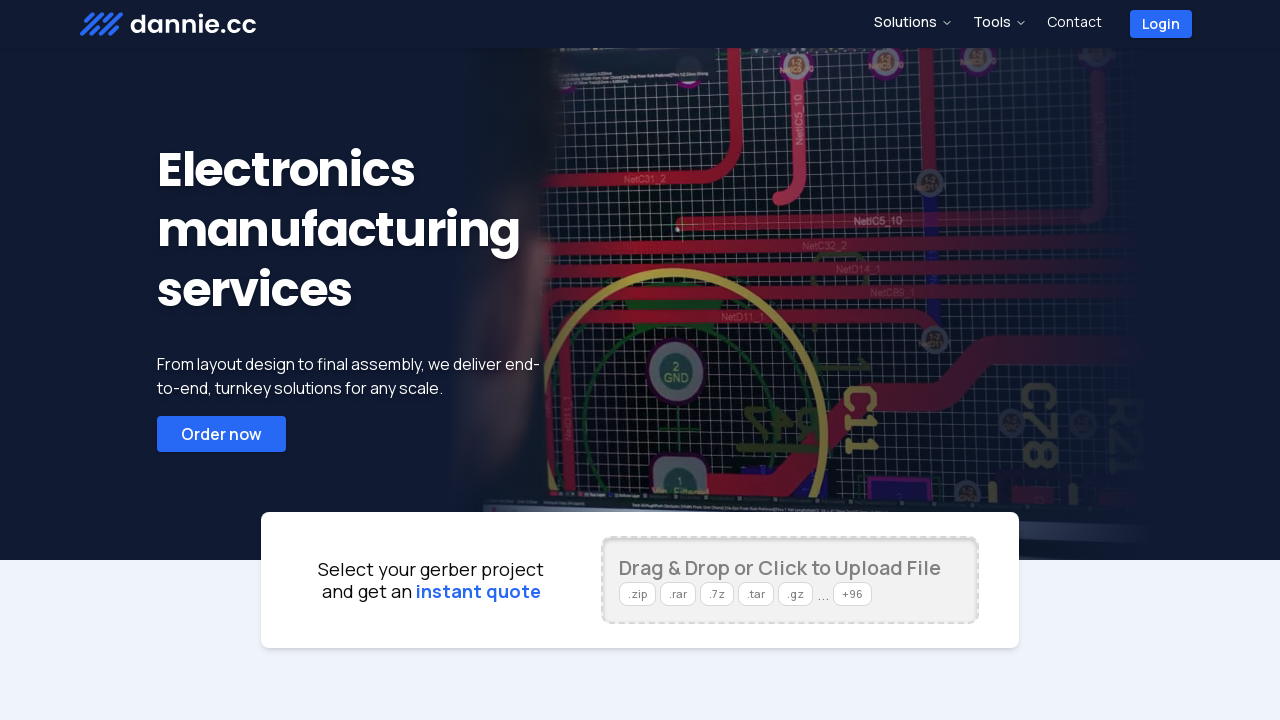

Waited for page to load
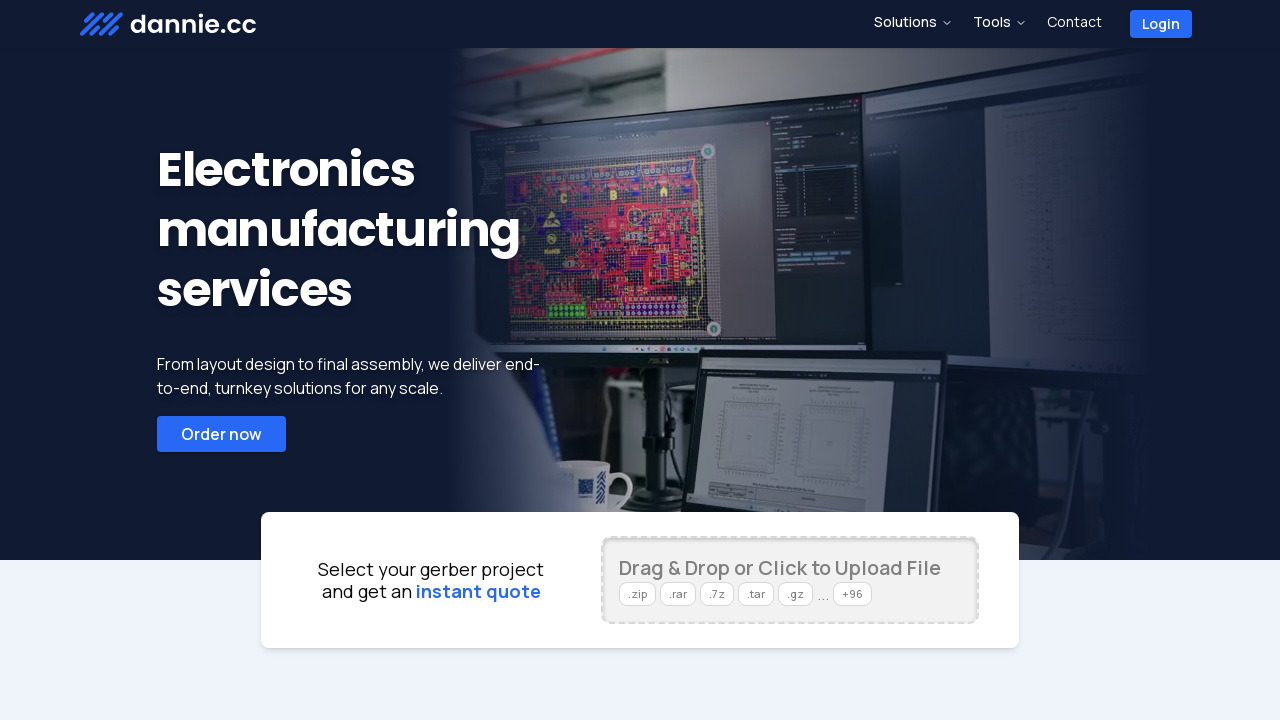

Hovered over MANUFACTURING menu to reveal subpages at (349, 230) on internal:text="MANUFACTURING"i >> nth=0
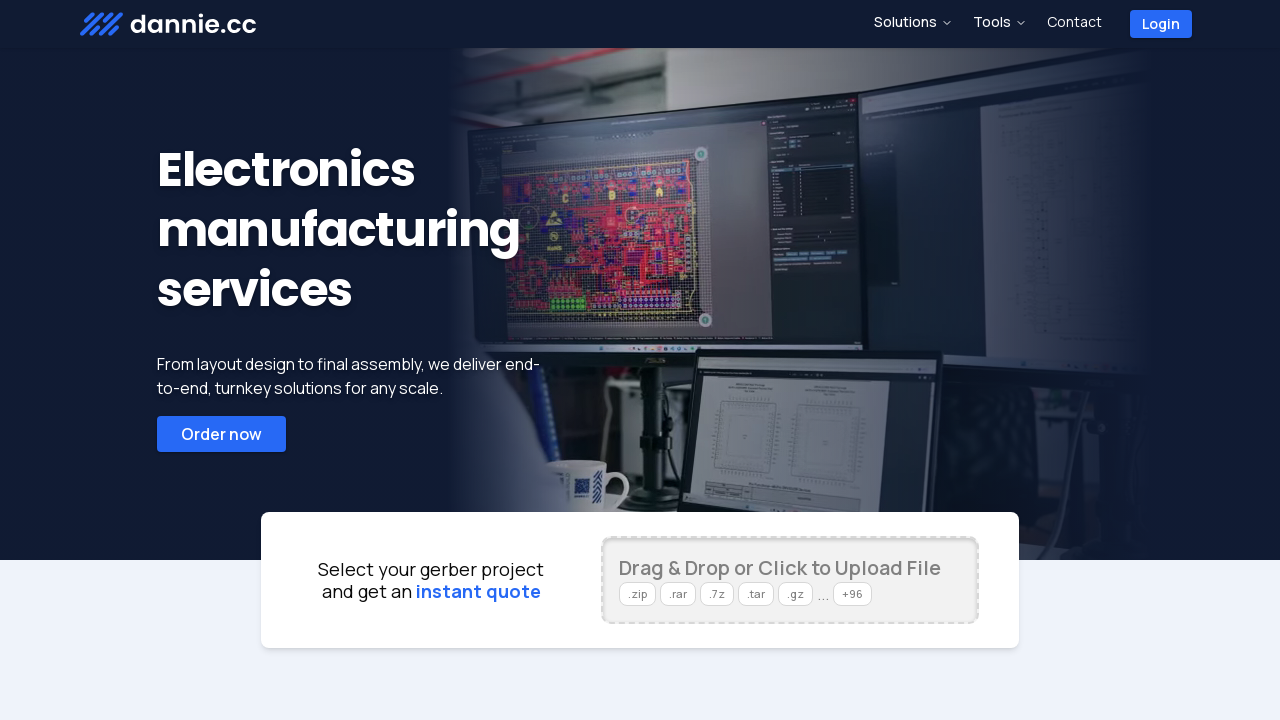

Waited for dropdown menu to fully appear
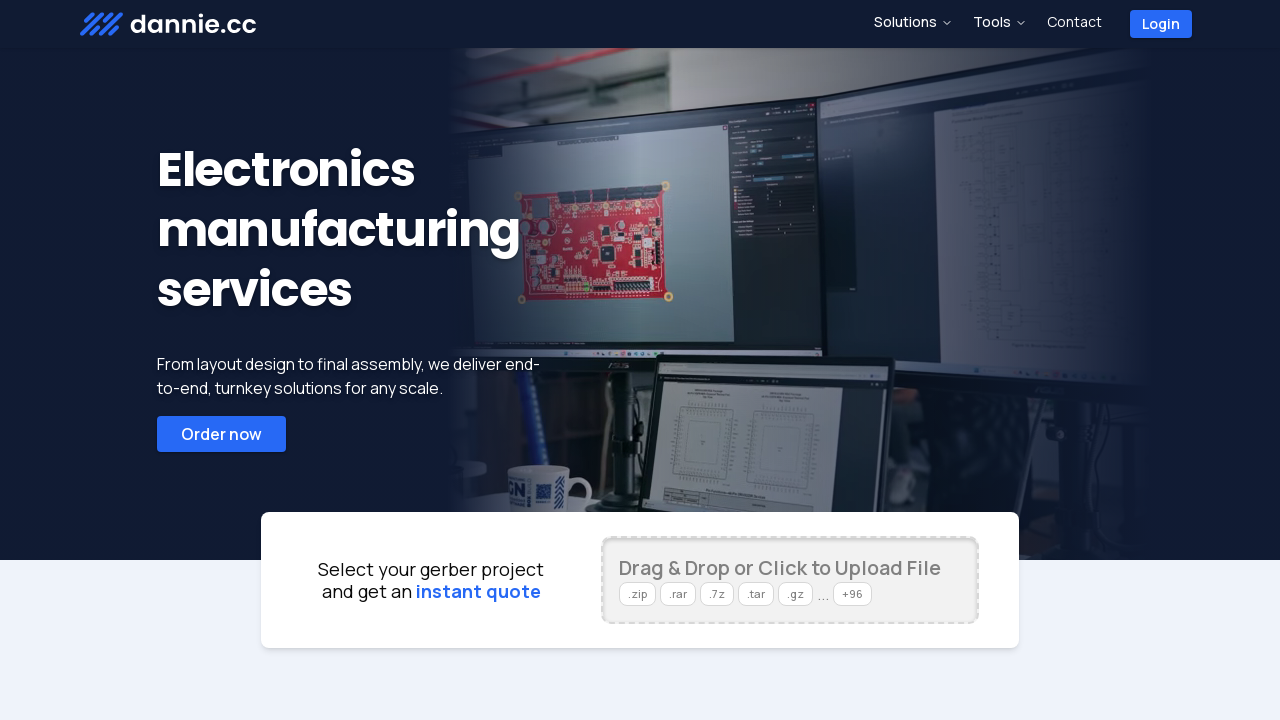

Verified Components Supply subpage is visible
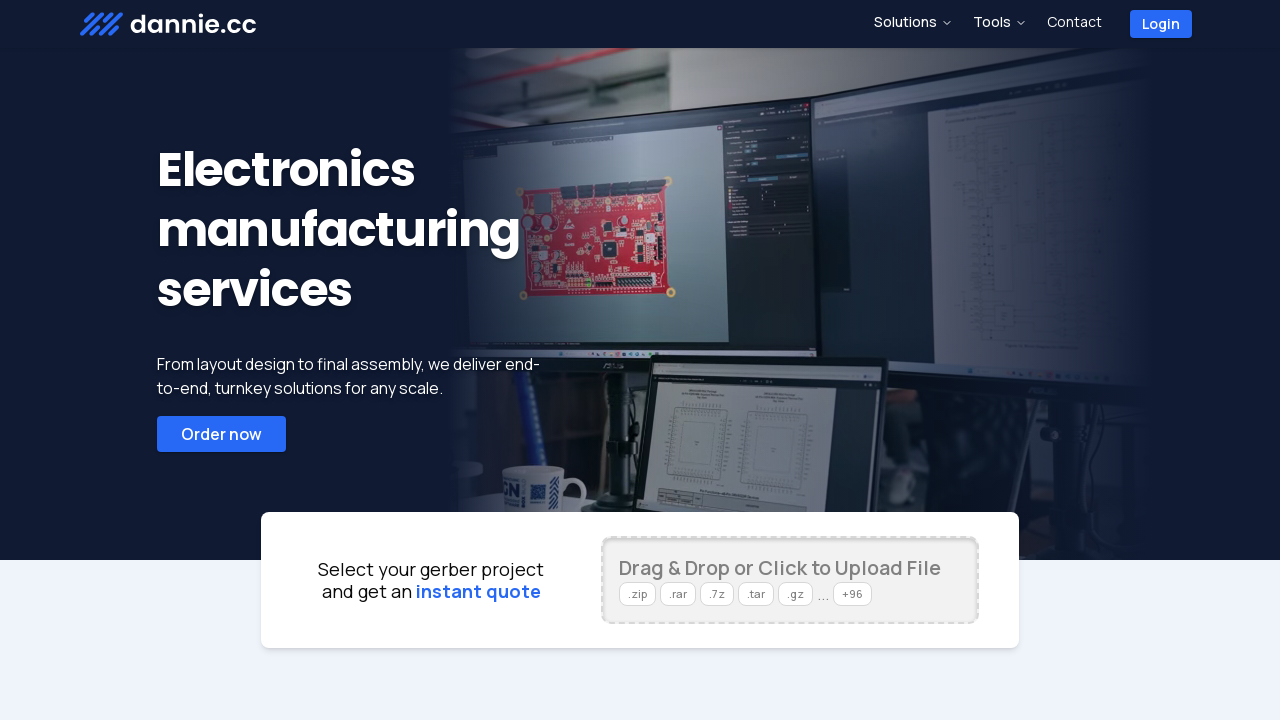

Verified PCB Assembly subpage is visible
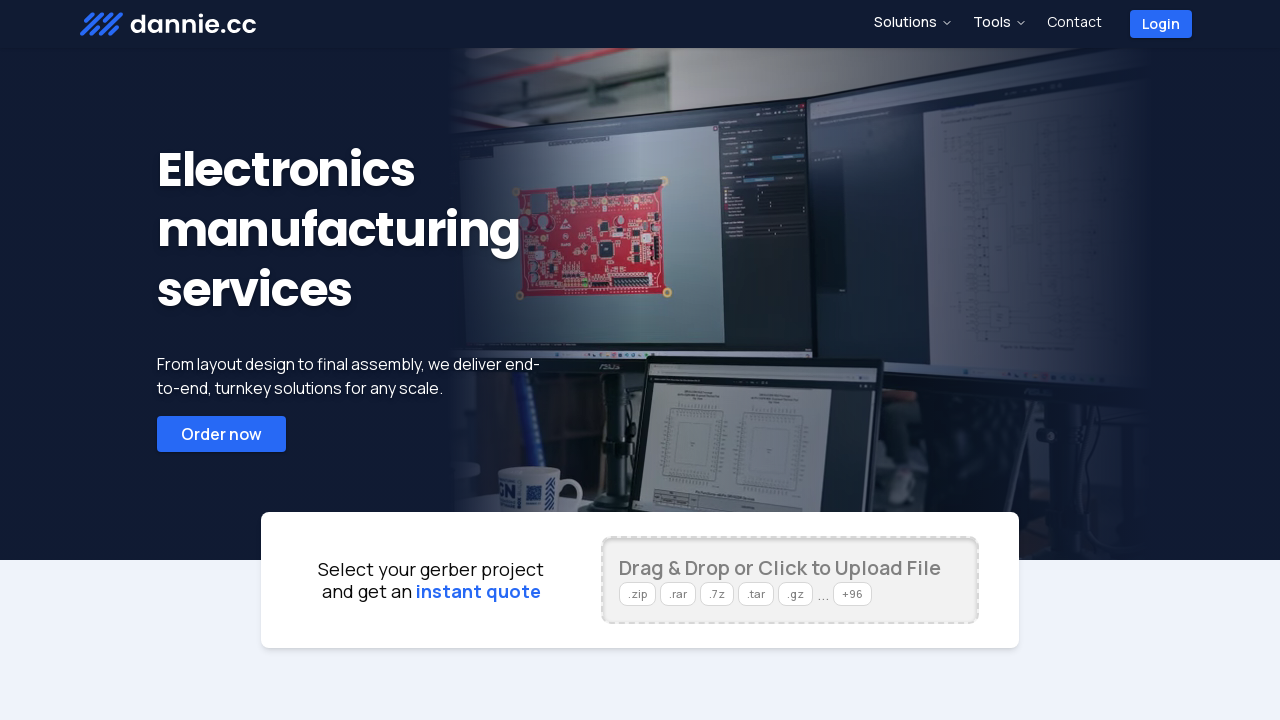

Verified Box Build subpage is visible
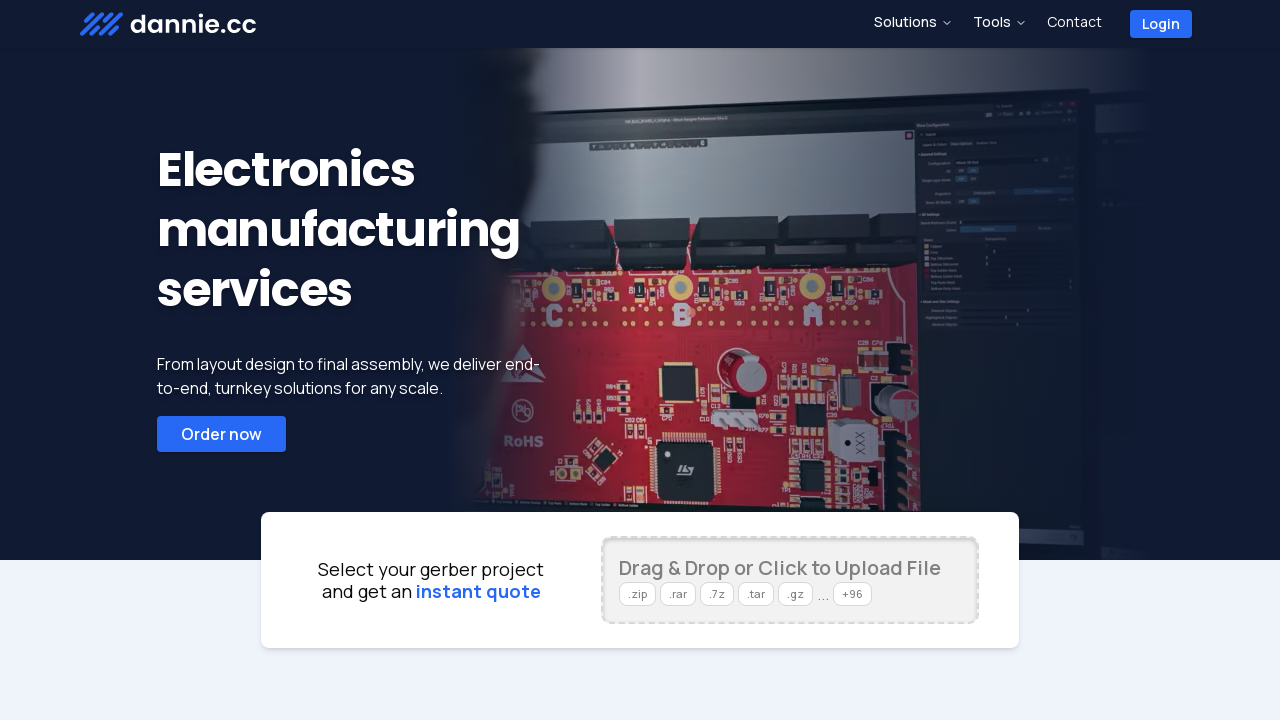

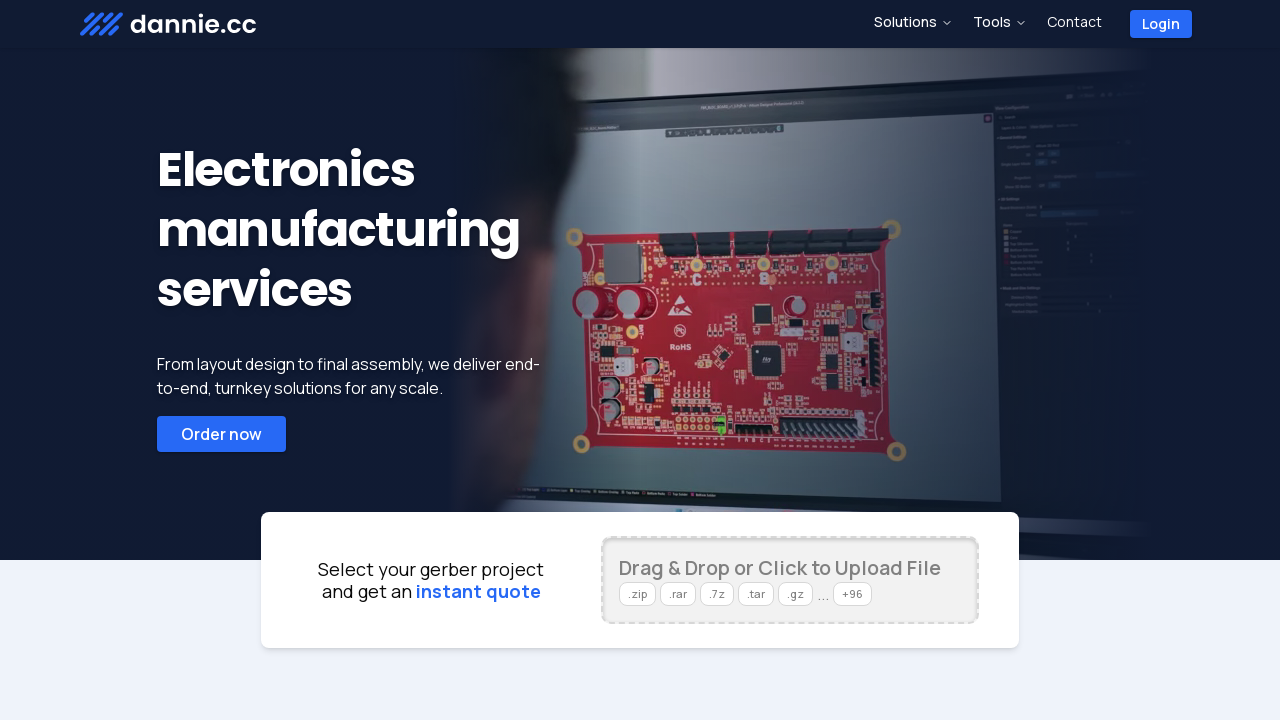